Navigates to the Formy project site and accesses the Drag and Drop page through the navigation dropdown menu

Starting URL: https://formy-project.herokuapp.com/

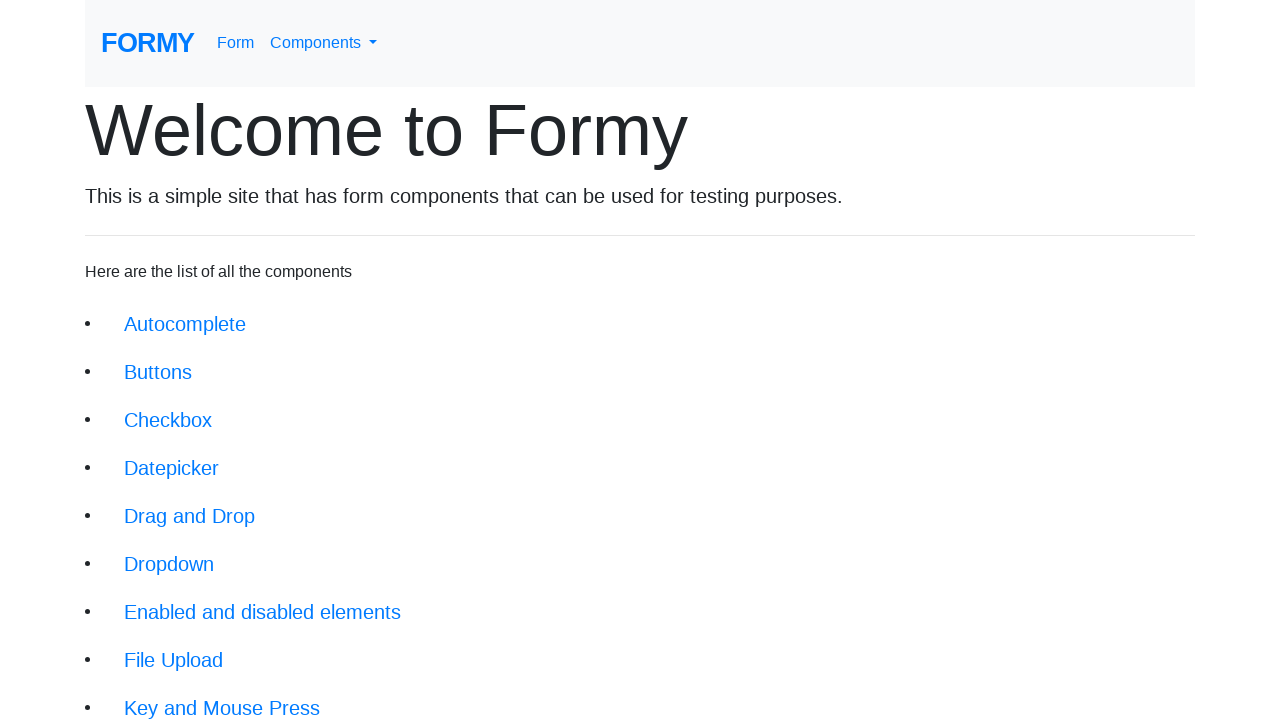

Clicked on the Components dropdown in navigation at (324, 43) on #navbarDropdownMenuLink
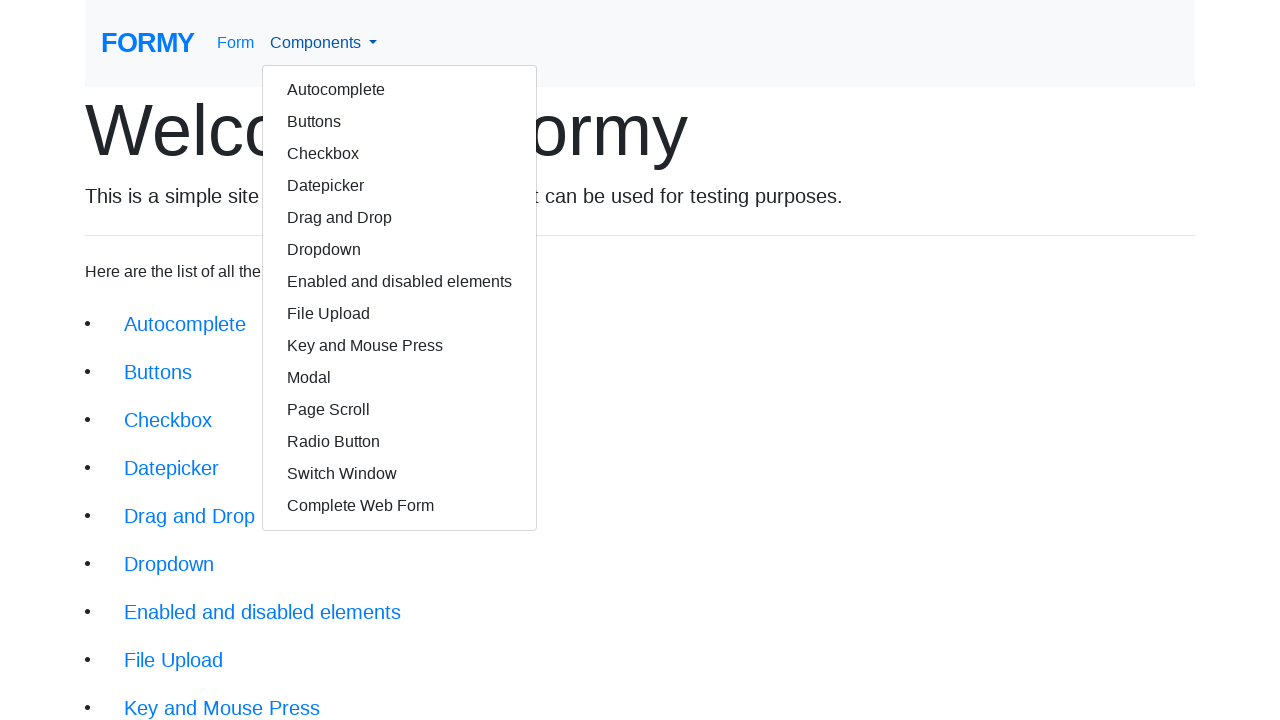

Clicked on the Drag and Drop option from dropdown menu at (400, 218) on text='Drag and Drop'
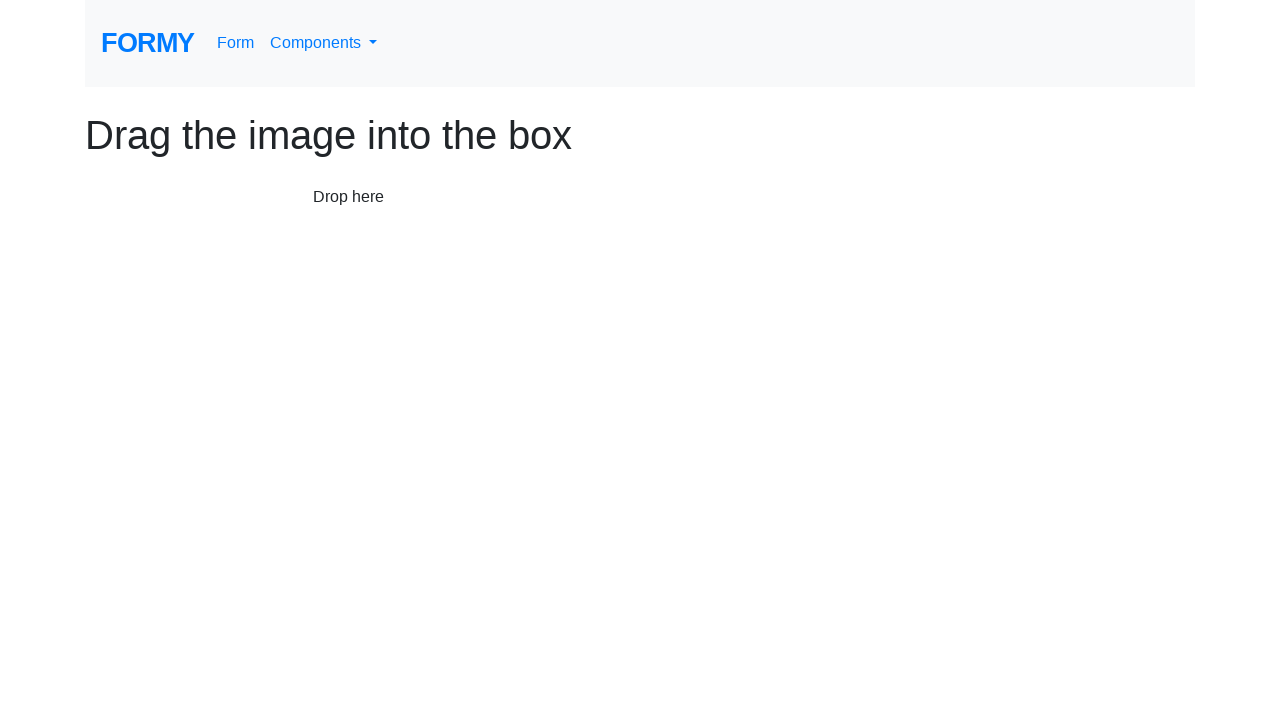

Waited for the Drag and Drop page to load
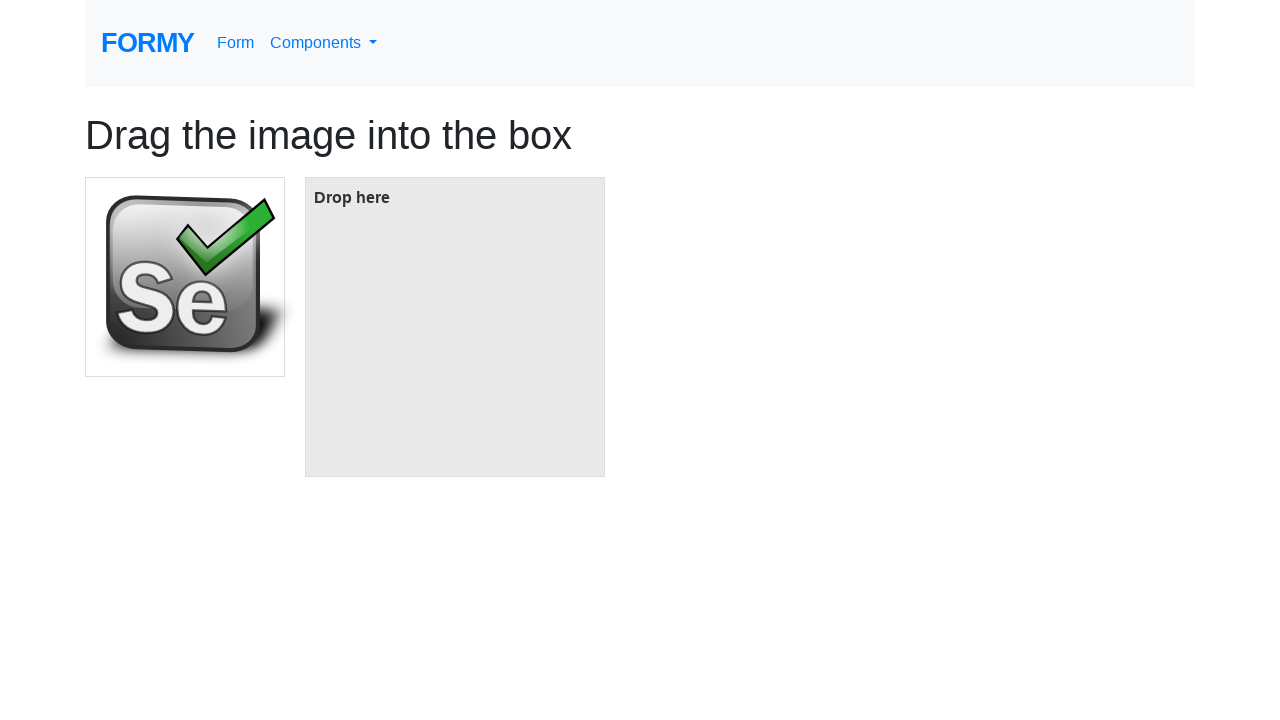

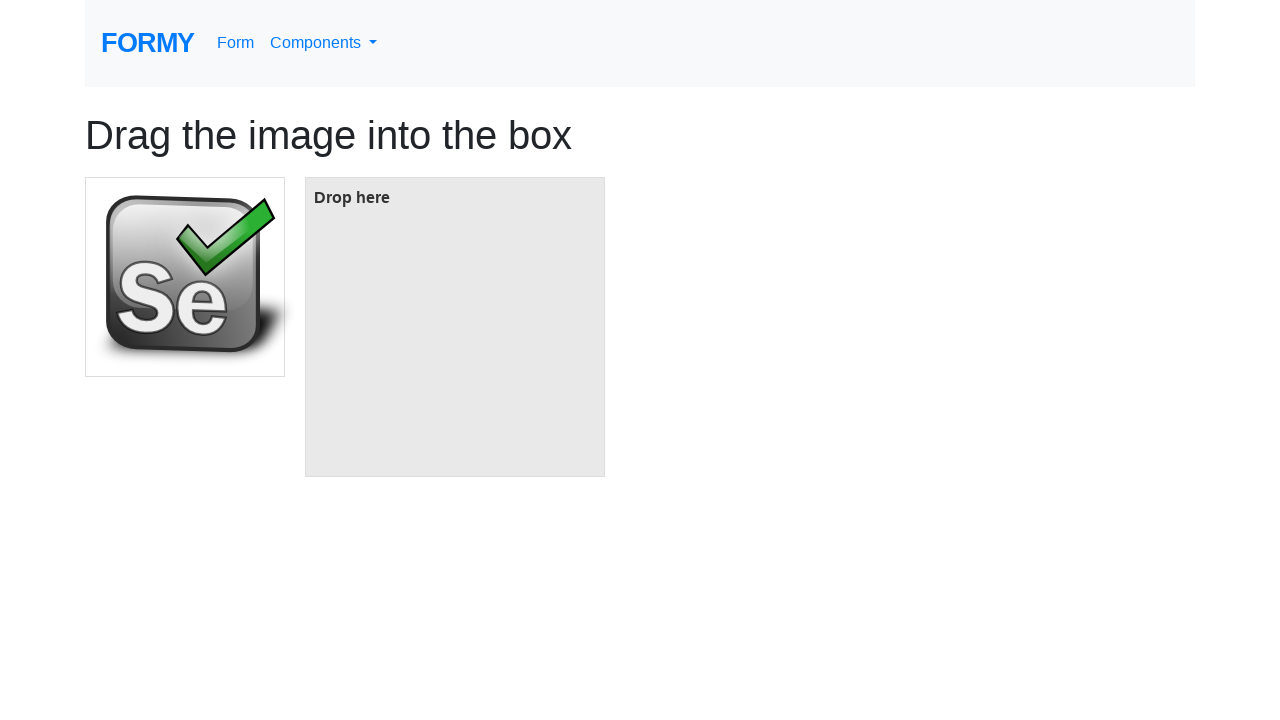